Tests uploading without selecting any file to verify error handling

Starting URL: https://the-internet.herokuapp.com/upload

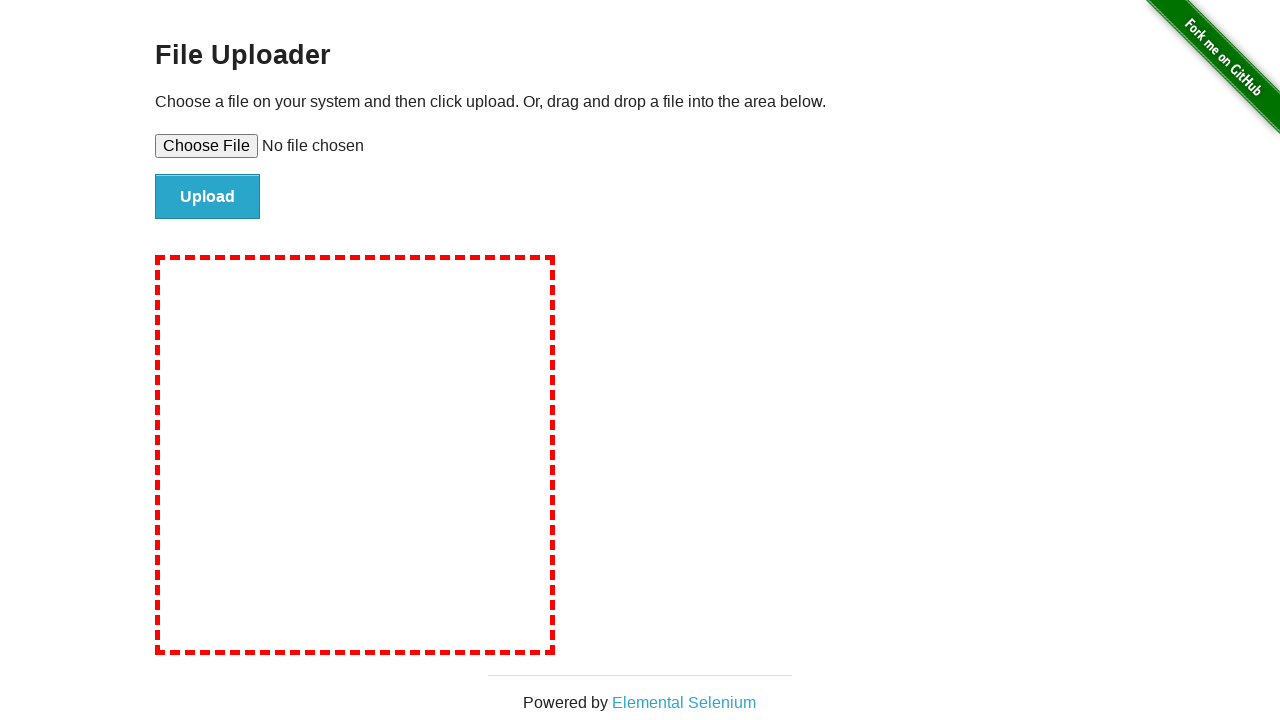

Clicked upload button without selecting a file at (208, 197) on #file-submit
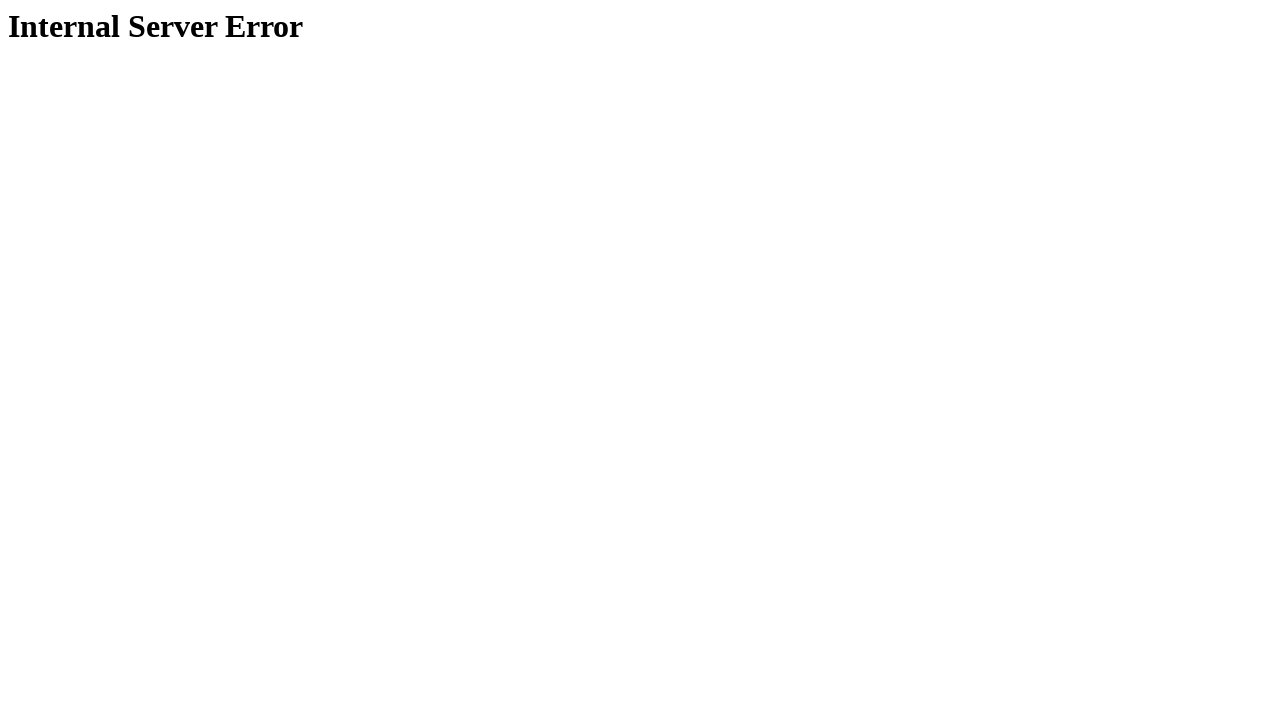

Error message appeared on page
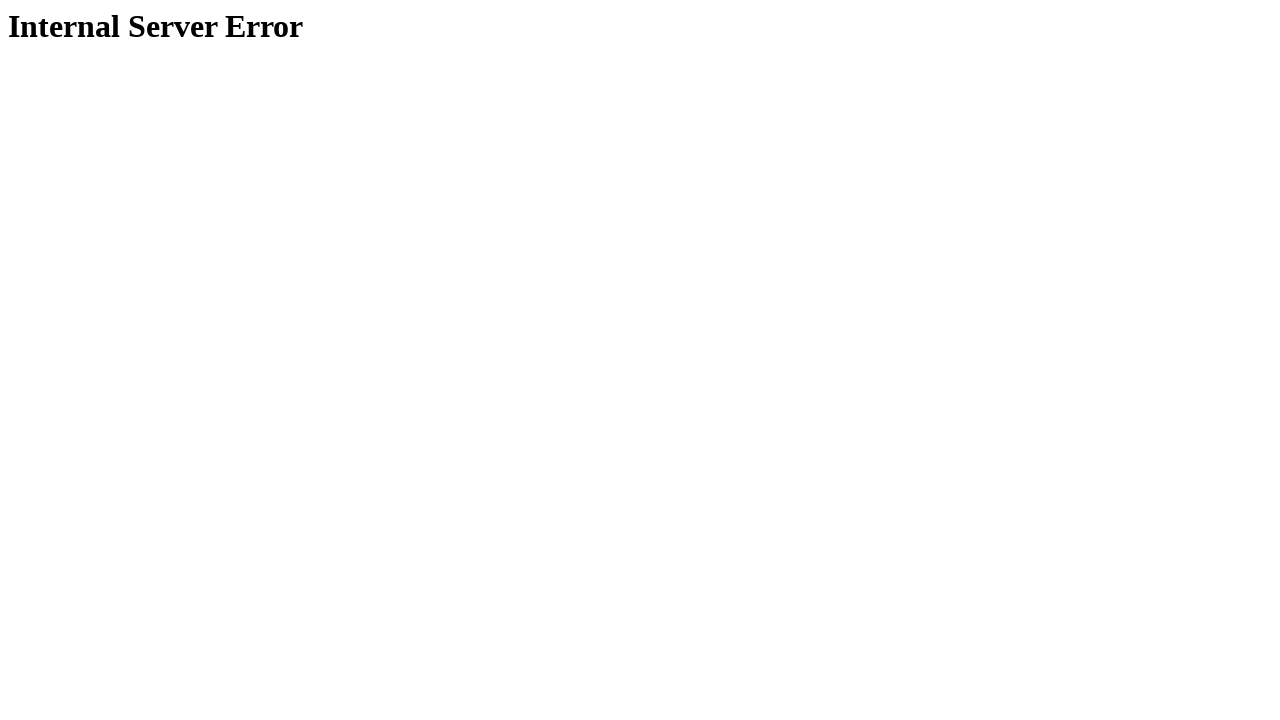

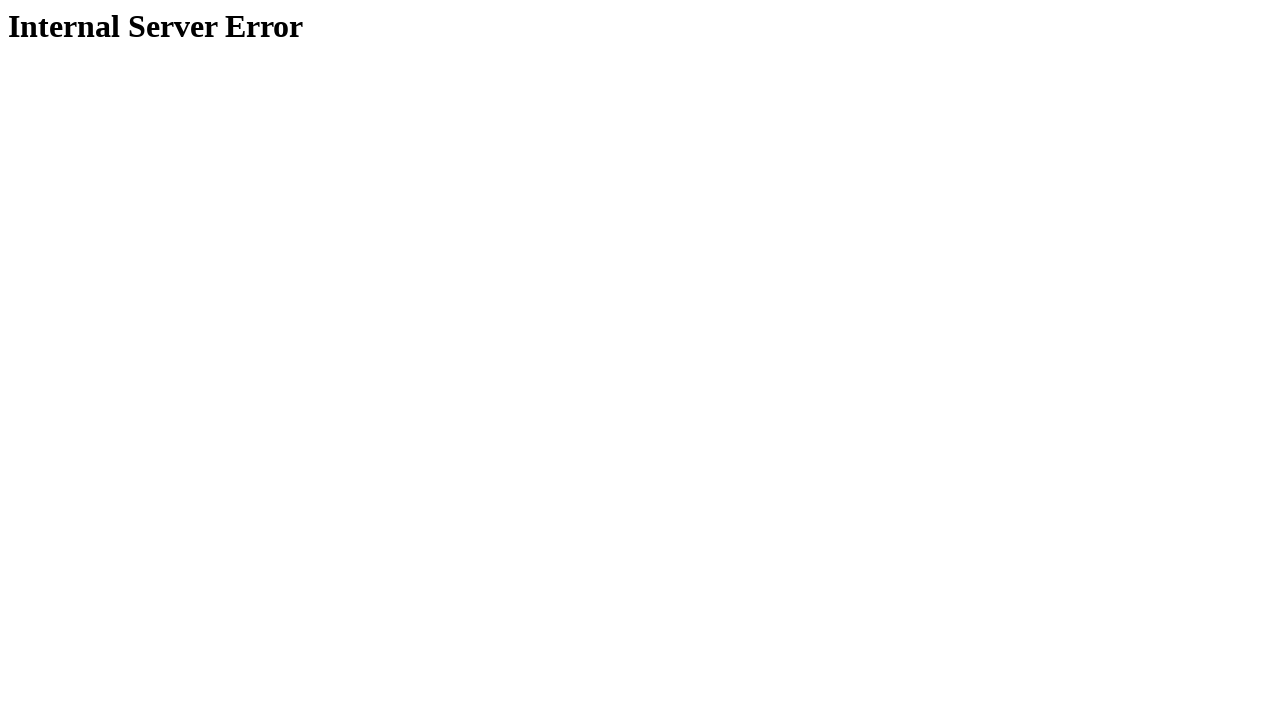